Tests the forget password link functionality by navigating to the login page and clicking on the reset password link

Starting URL: https://beta.docuport.app/login

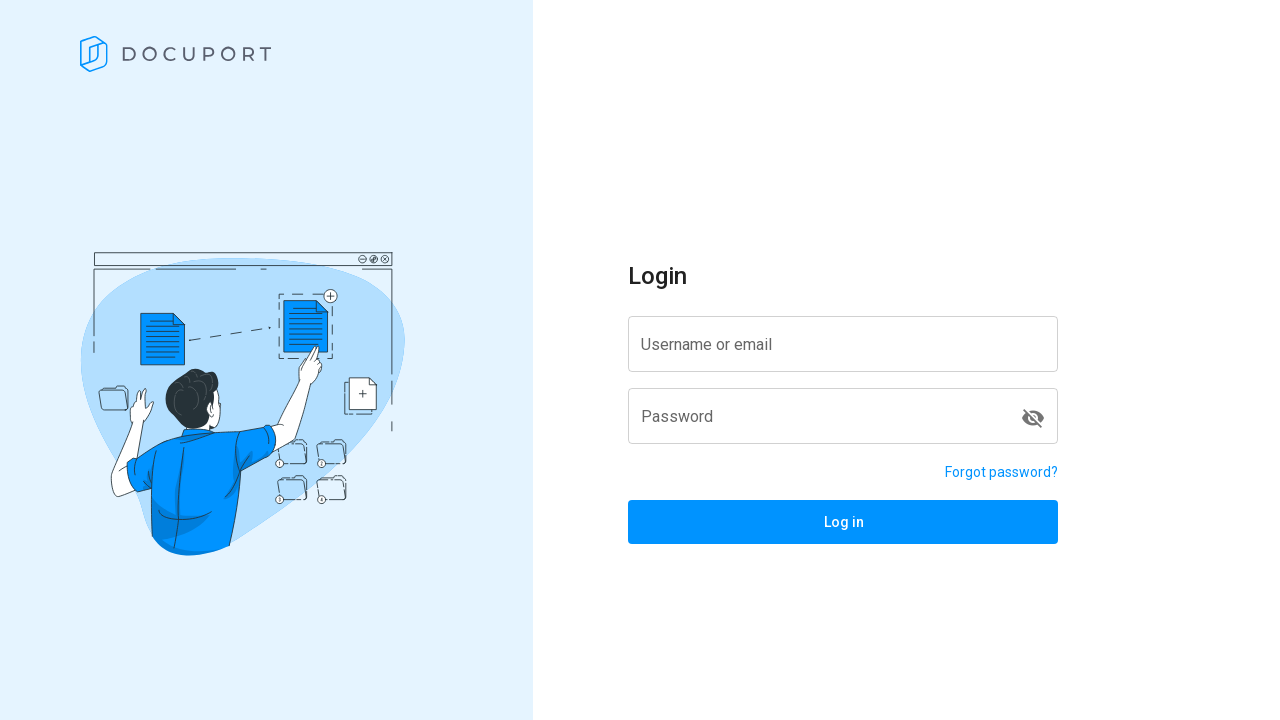

Clicked forget password link at (1002, 472) on a[href='/reset-password']
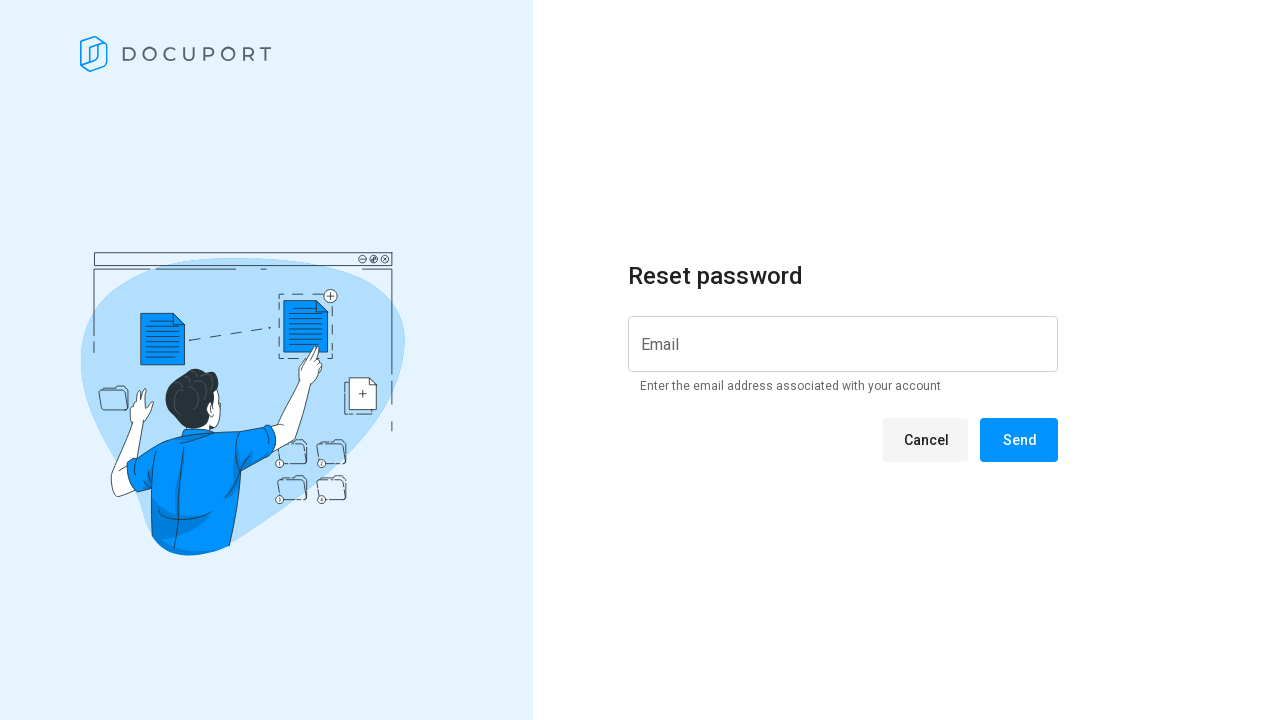

Forget password page loaded and heading verified
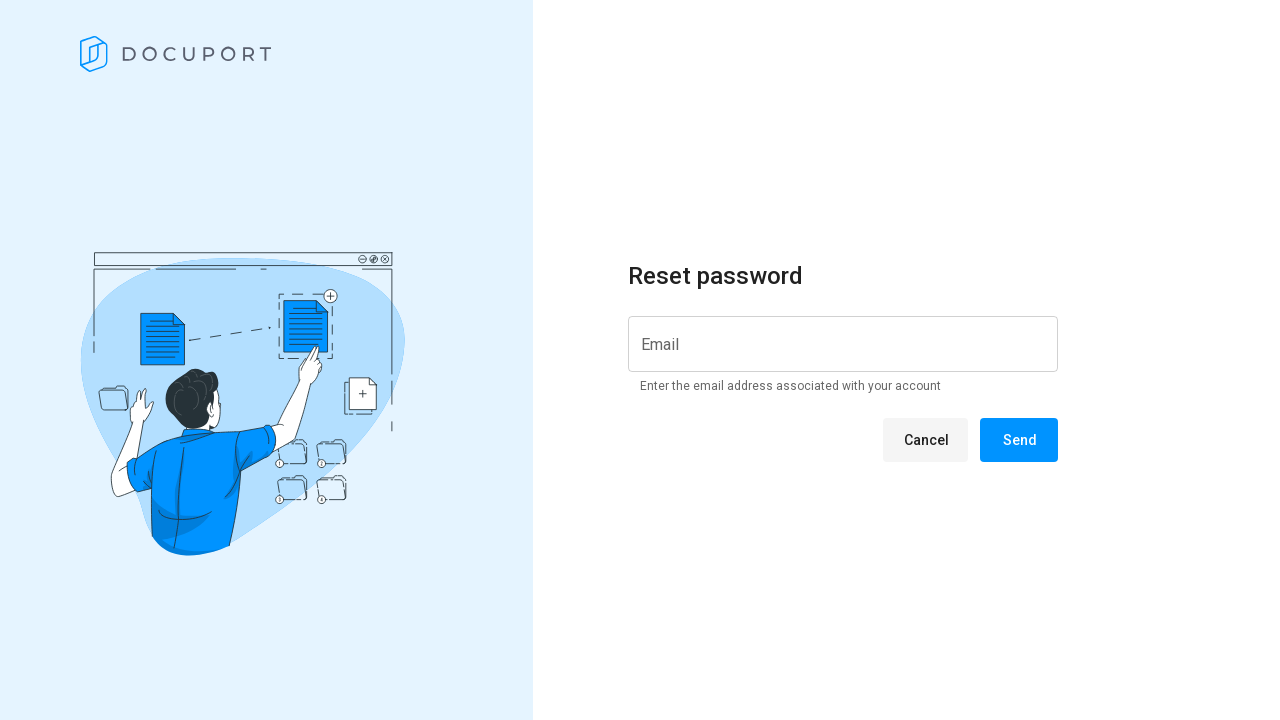

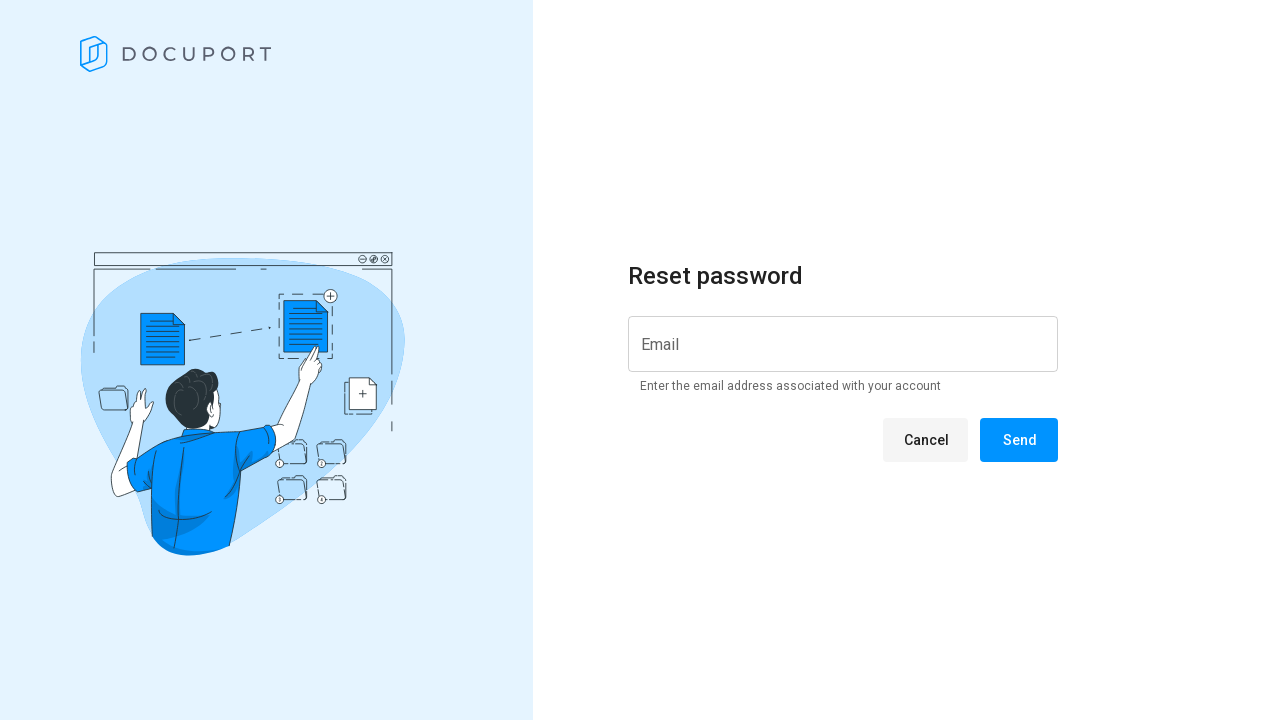